Tests the text input functionality on UI Testing Playground by entering text into an input field, clicking a button, and verifying the button text updates to match the input value.

Starting URL: http://uitestingplayground.com/textinput

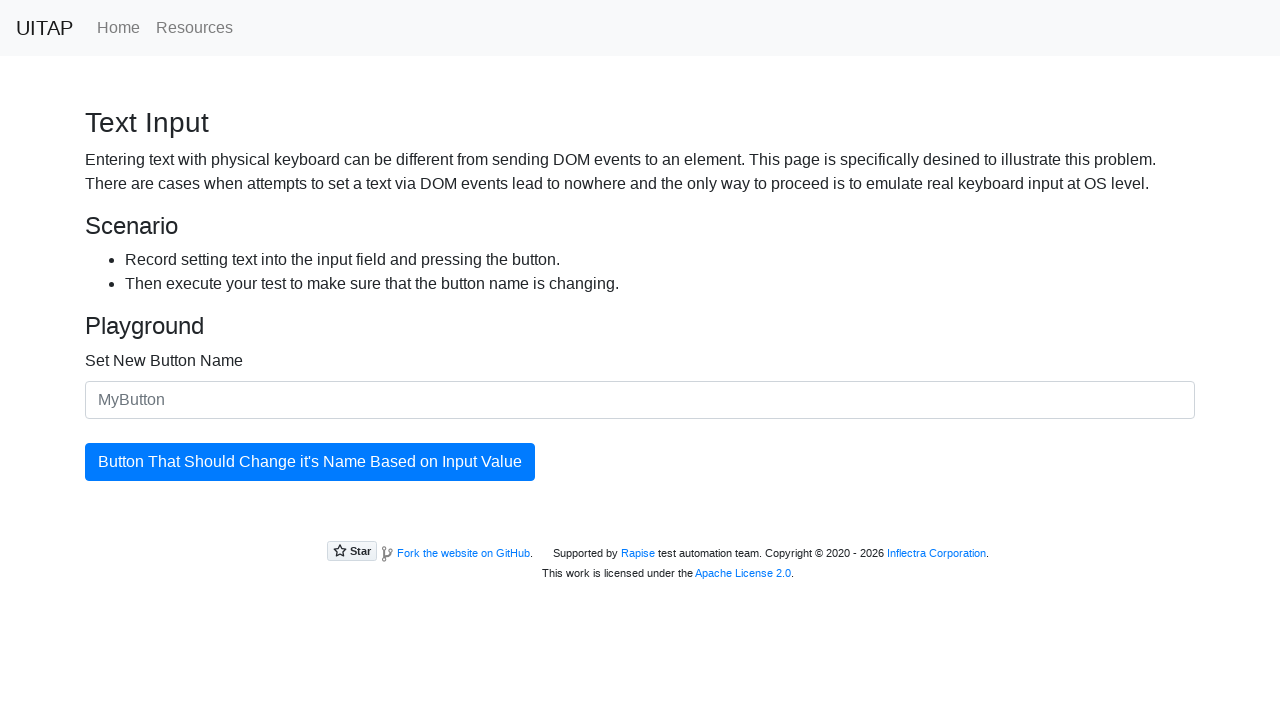

Entered 'SkyPro' into the text input field on #newButtonName
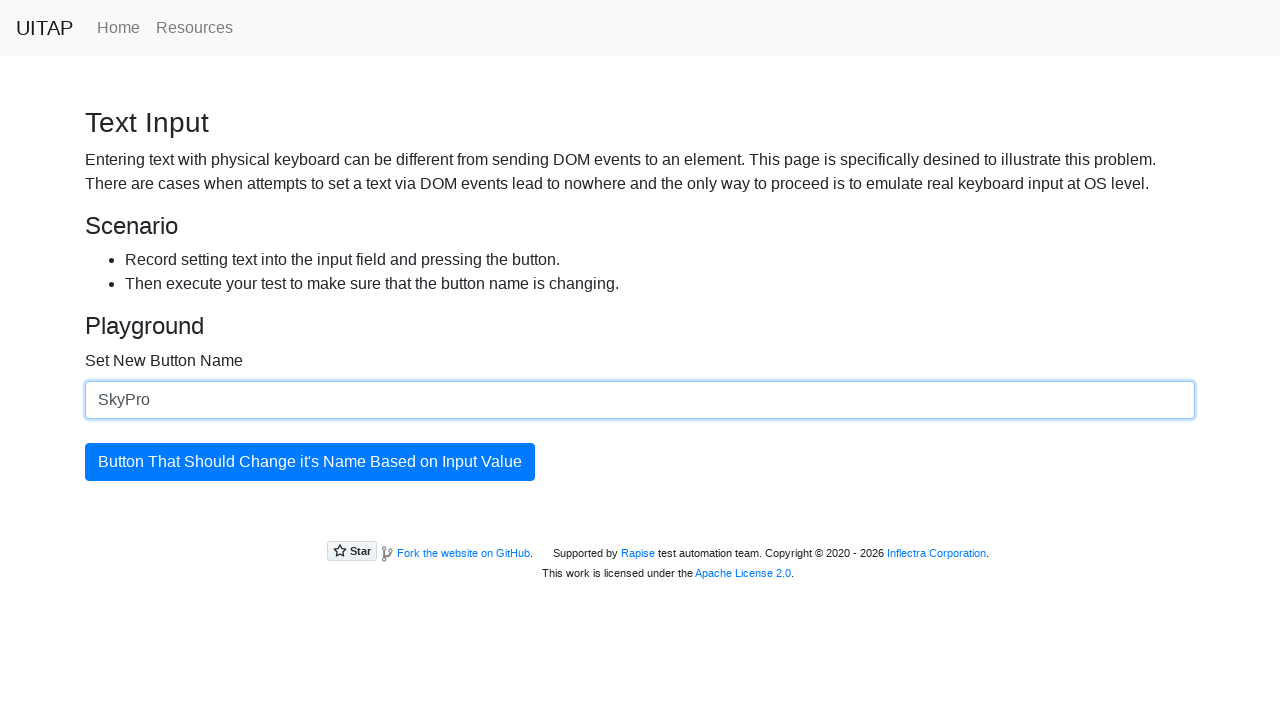

Clicked the button to update its text at (310, 462) on #updatingButton
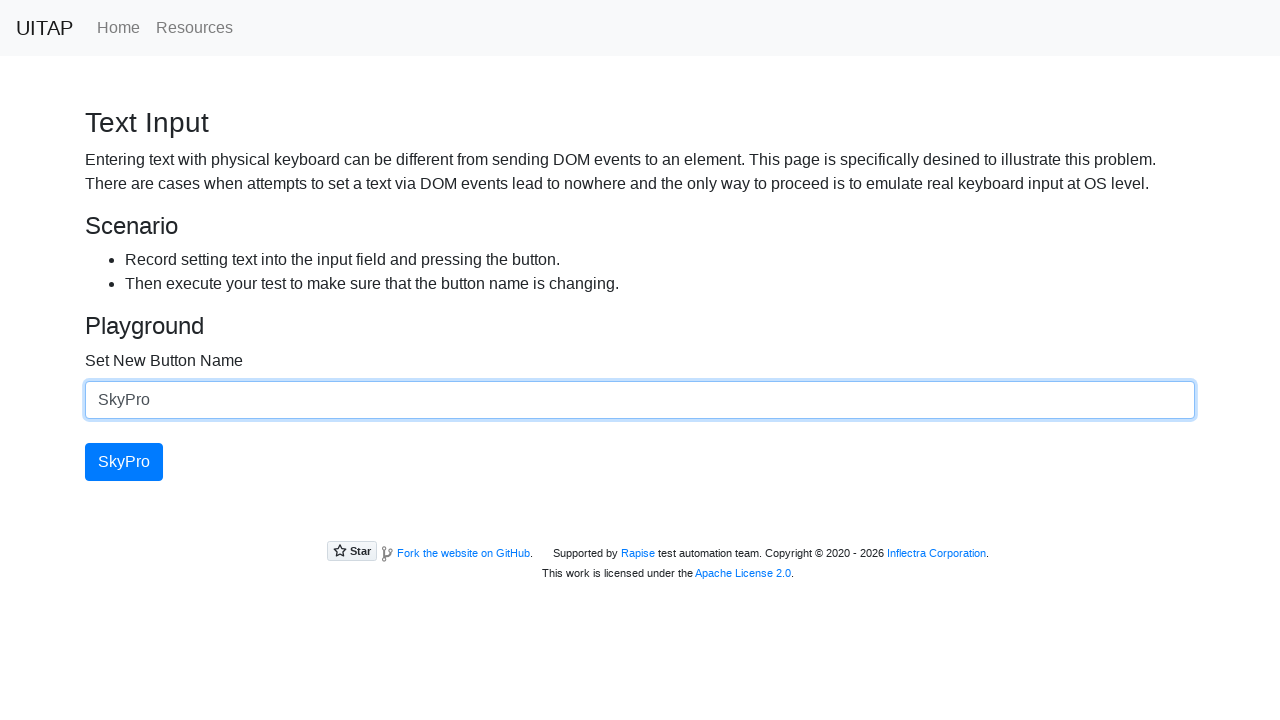

Verified button element is present after text update
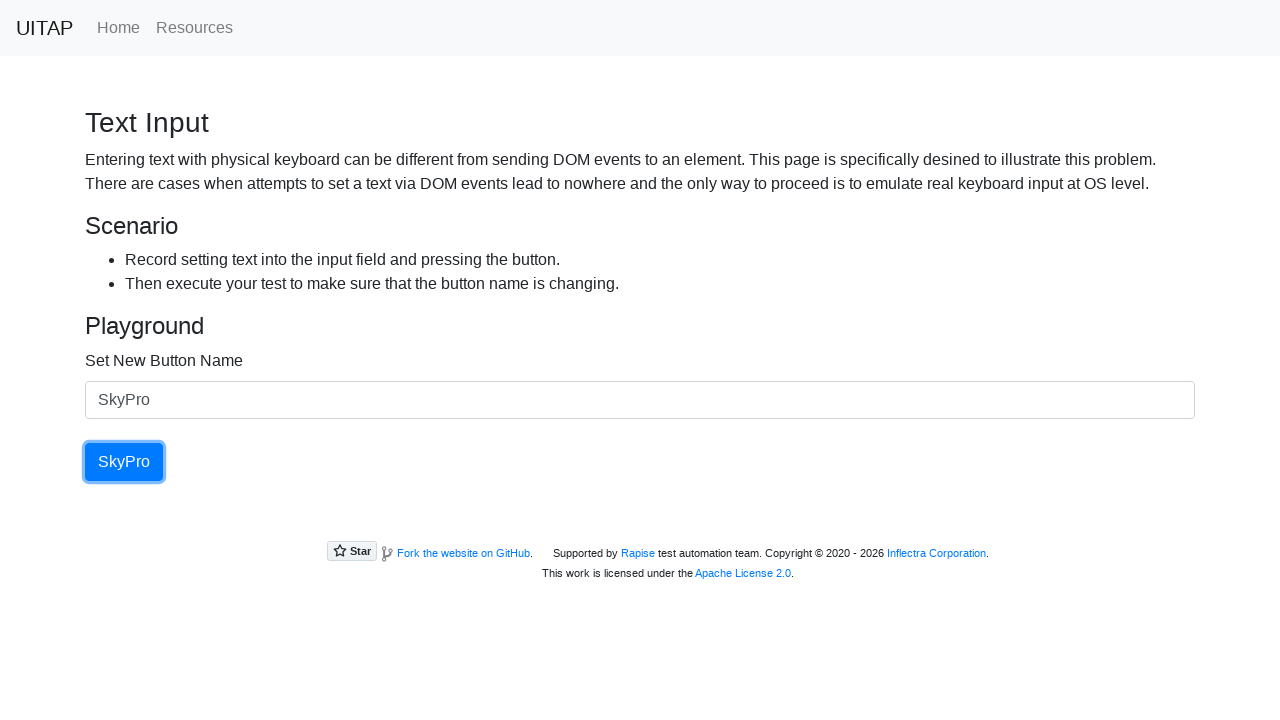

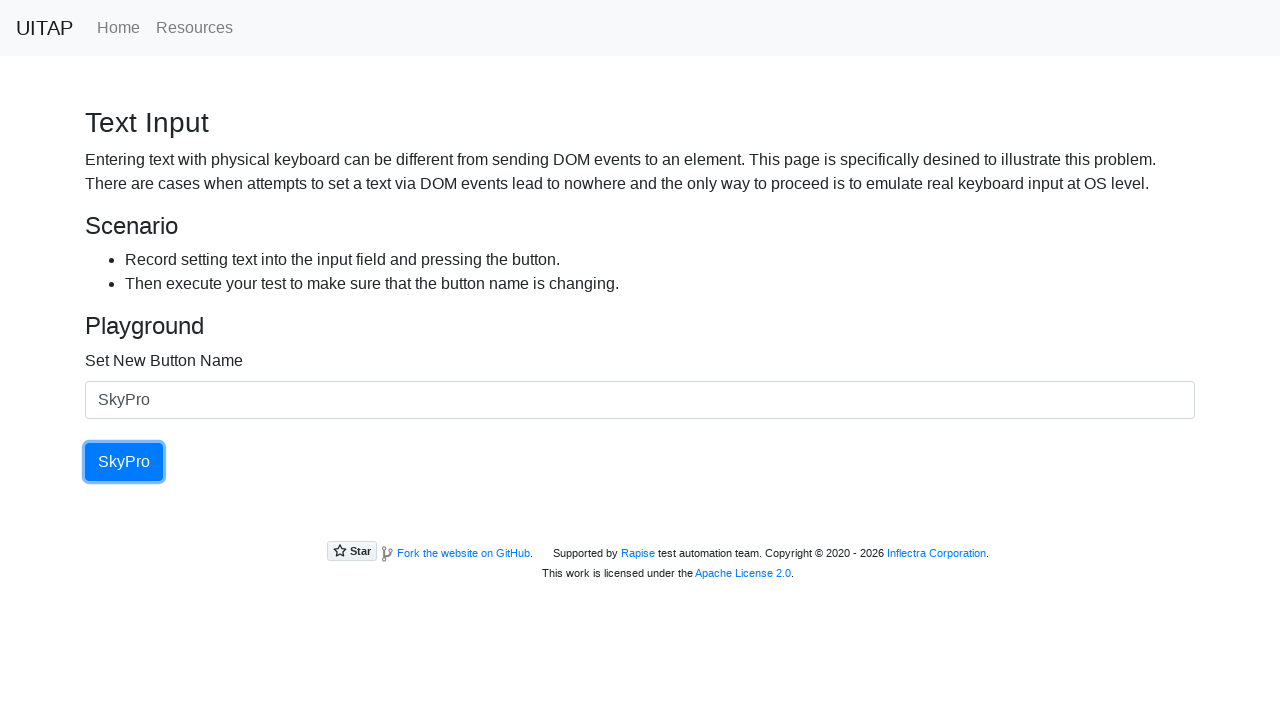